Tests that a todo item is removed if edited to an empty string

Starting URL: https://demo.playwright.dev/todomvc

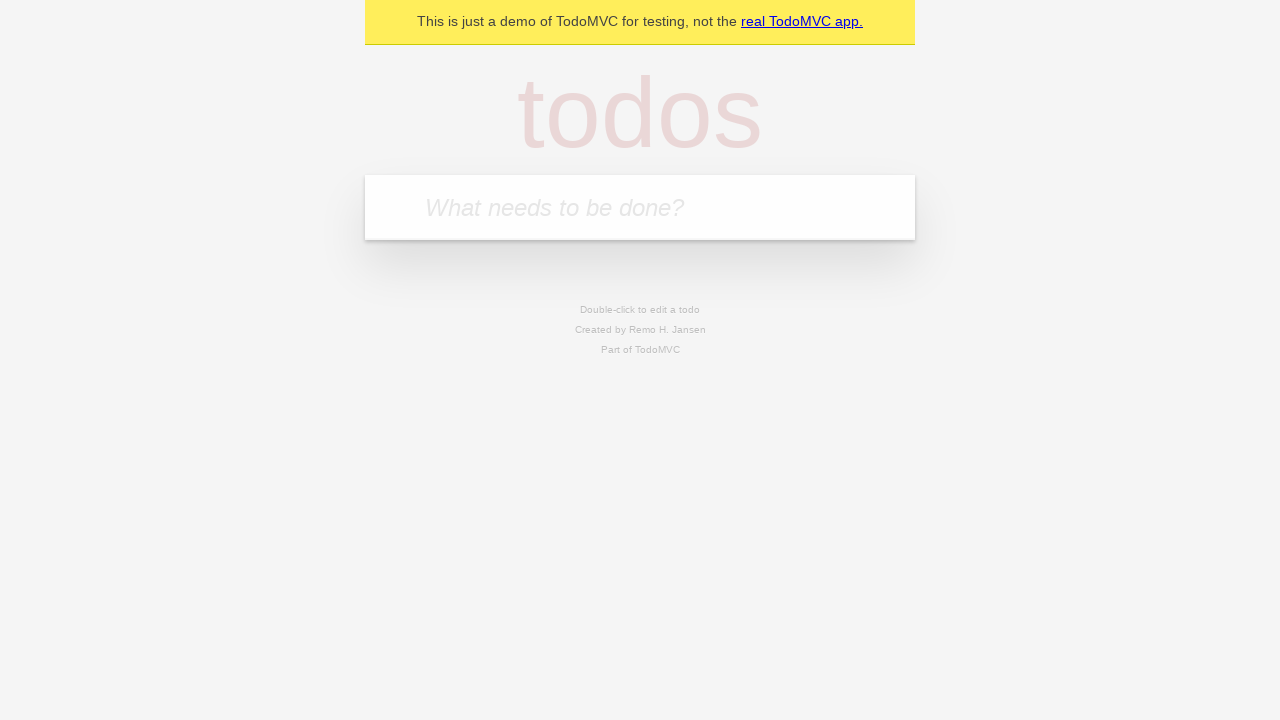

Filled todo input with 'buy some cheese' on internal:attr=[placeholder="What needs to be done?"i]
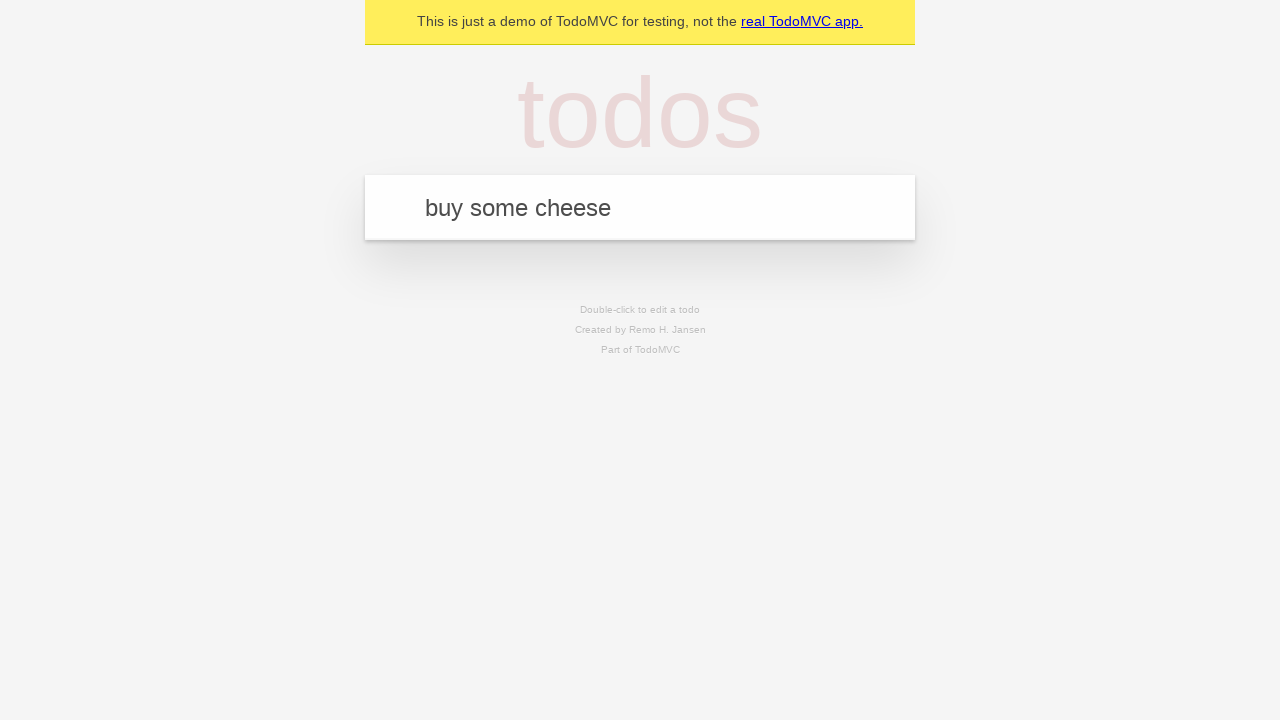

Pressed Enter to add first todo on internal:attr=[placeholder="What needs to be done?"i]
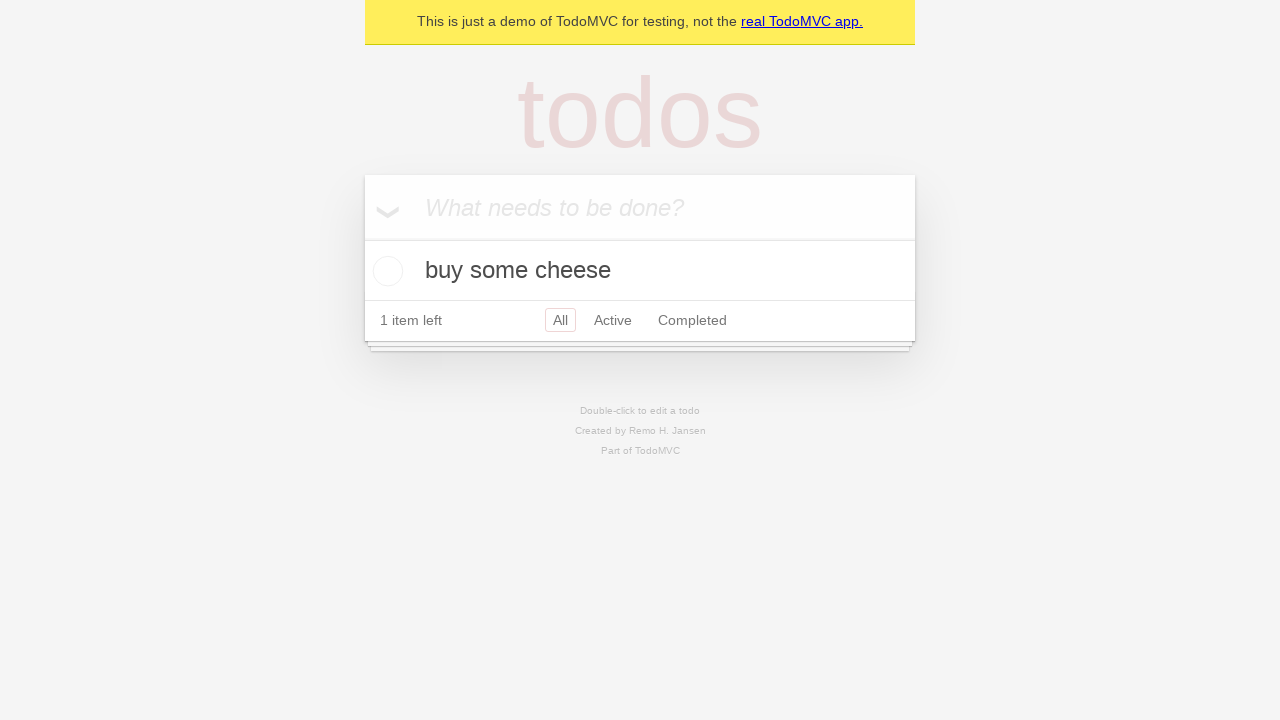

Filled todo input with 'feed the cat' on internal:attr=[placeholder="What needs to be done?"i]
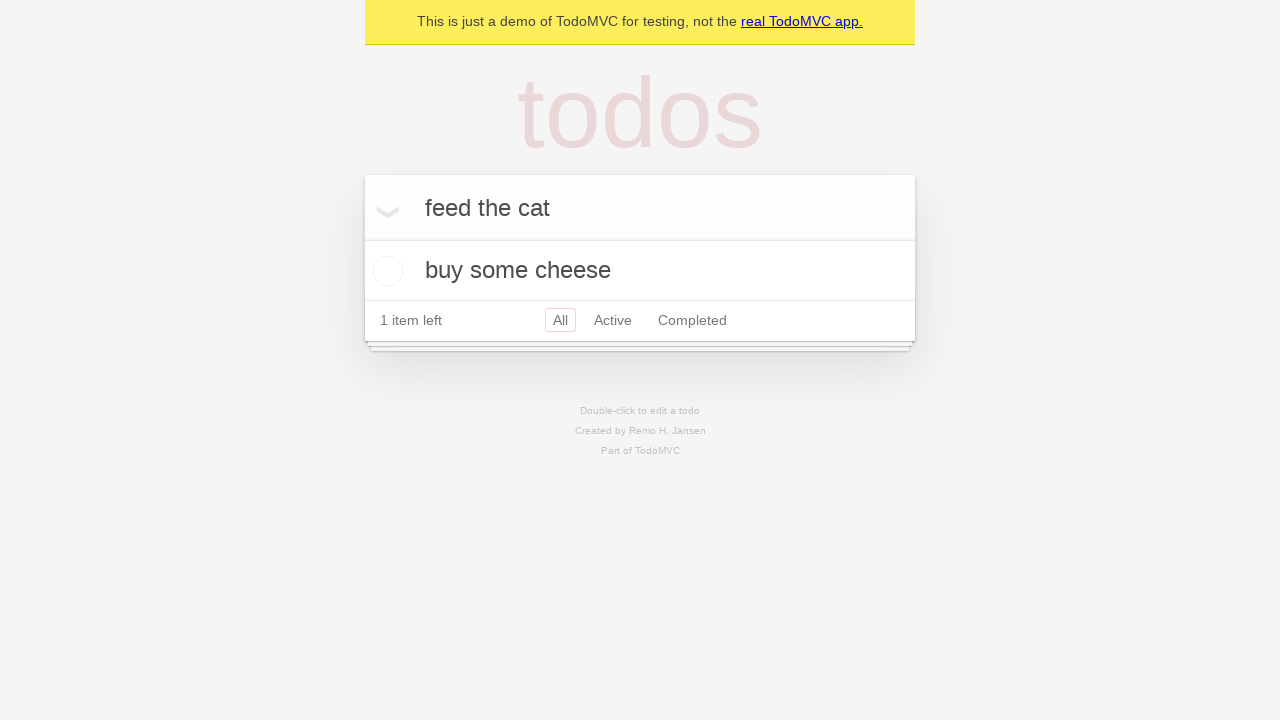

Pressed Enter to add second todo on internal:attr=[placeholder="What needs to be done?"i]
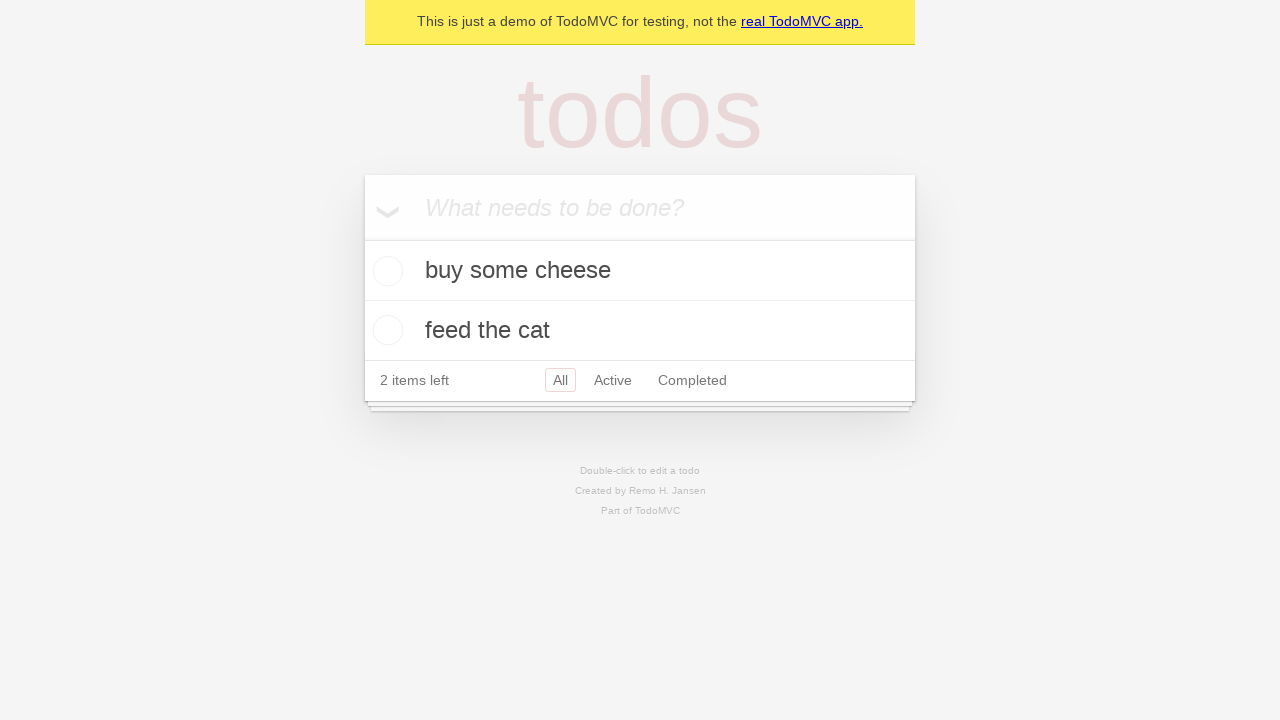

Filled todo input with 'book a doctors appointment' on internal:attr=[placeholder="What needs to be done?"i]
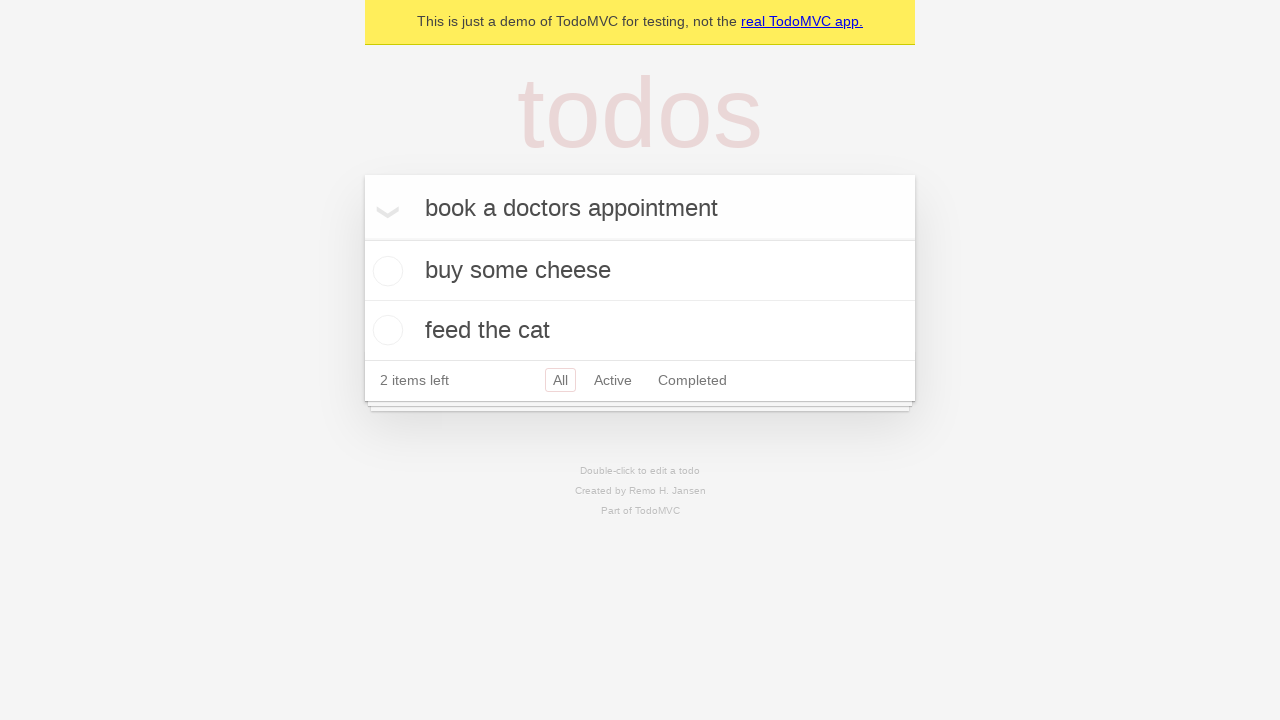

Pressed Enter to add third todo on internal:attr=[placeholder="What needs to be done?"i]
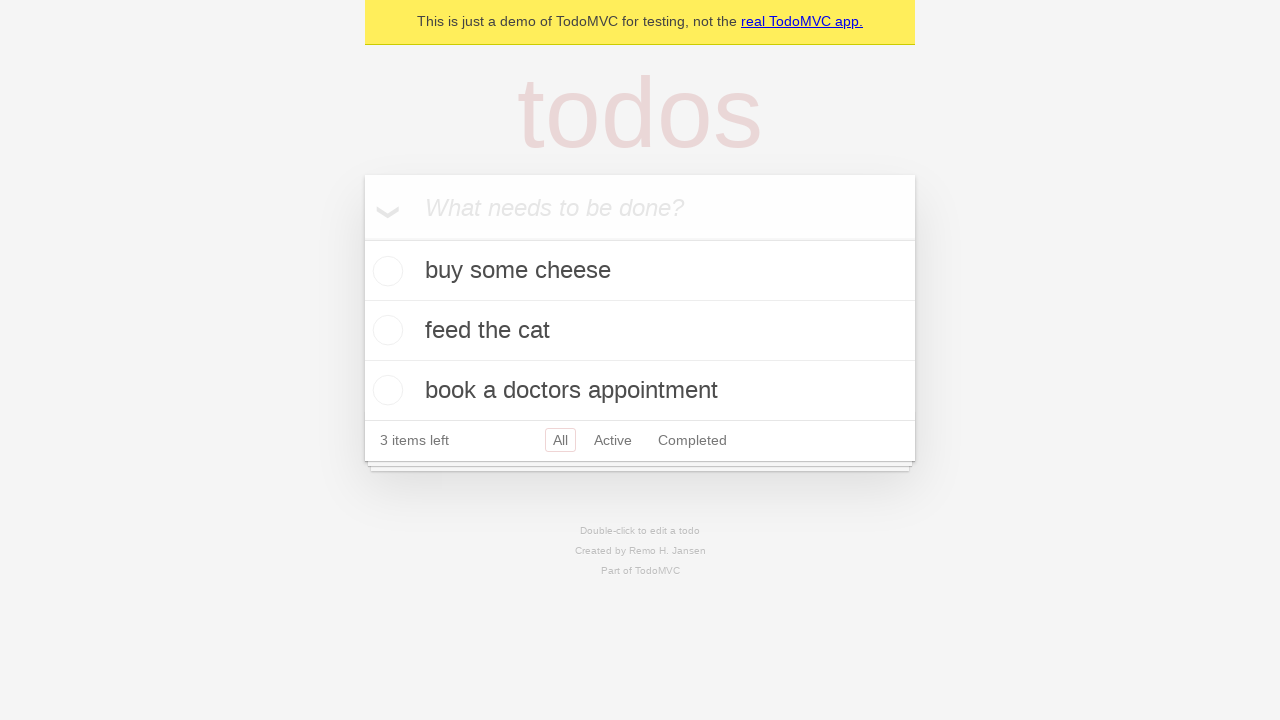

Double-clicked second todo item to enter edit mode at (640, 331) on internal:testid=[data-testid="todo-item"s] >> nth=1
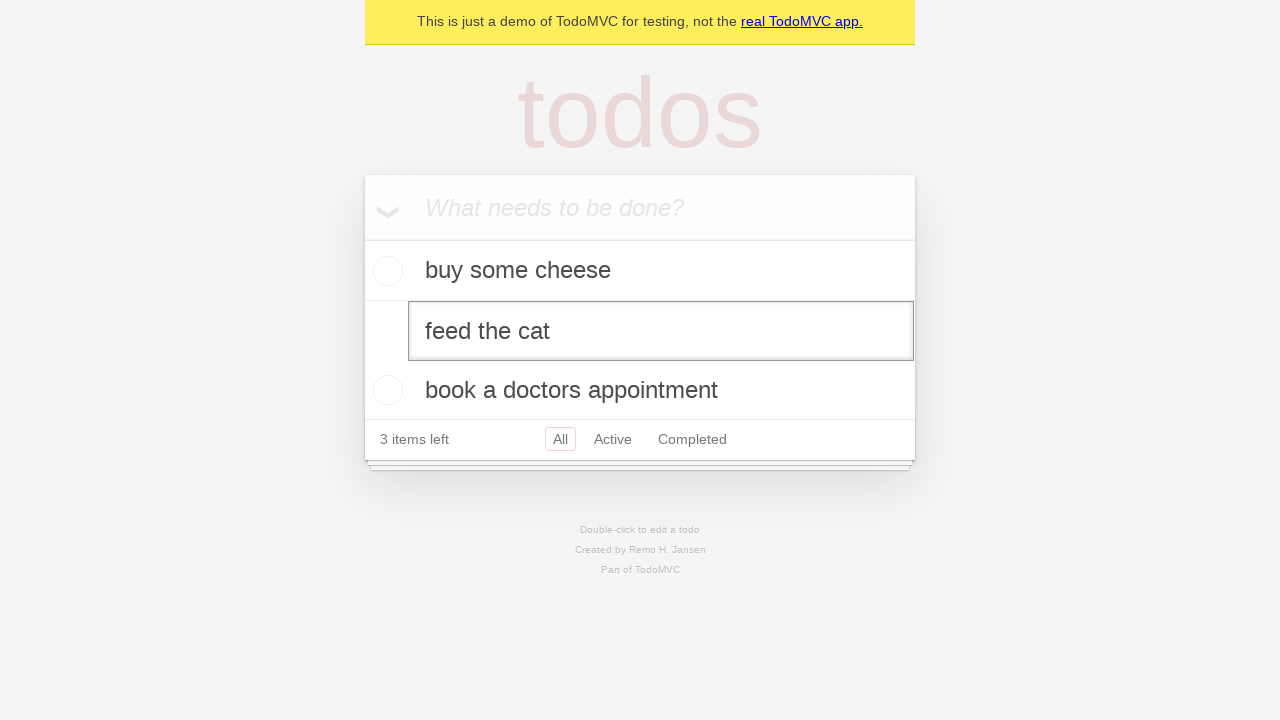

Cleared the edit textbox by filling with empty string on internal:testid=[data-testid="todo-item"s] >> nth=1 >> internal:role=textbox[nam
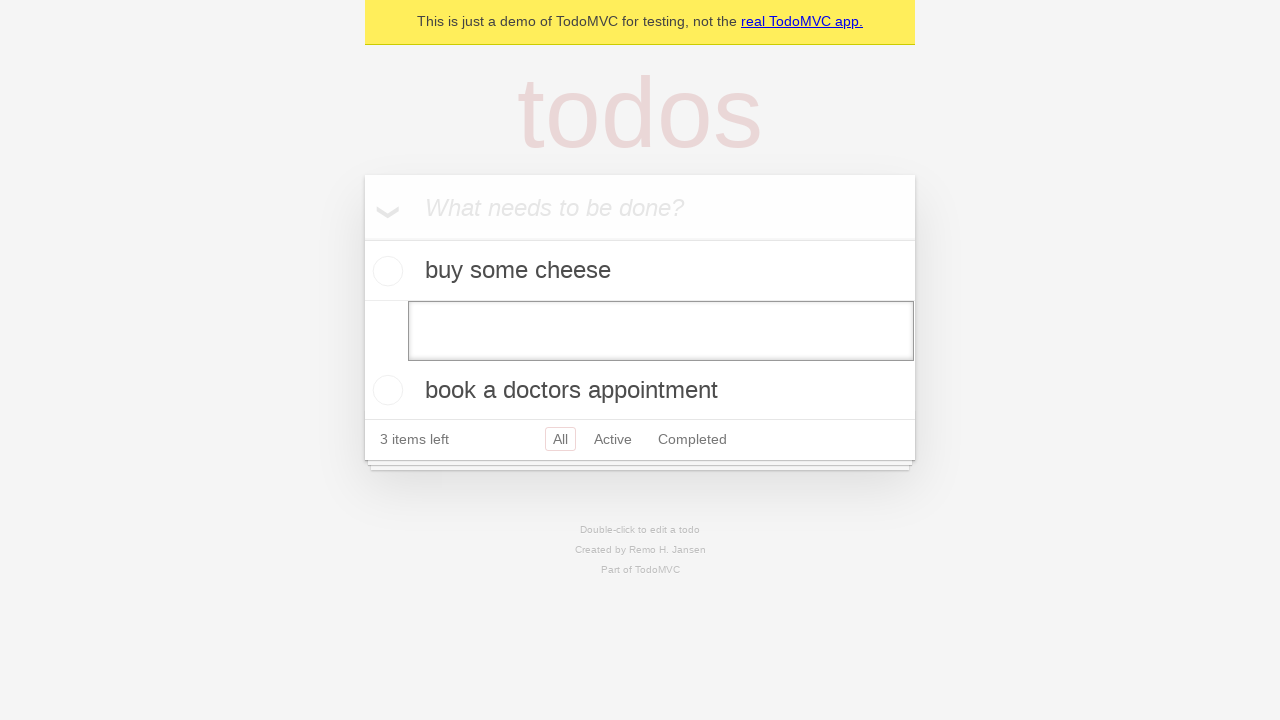

Pressed Enter to confirm empty edit, removing the todo item on internal:testid=[data-testid="todo-item"s] >> nth=1 >> internal:role=textbox[nam
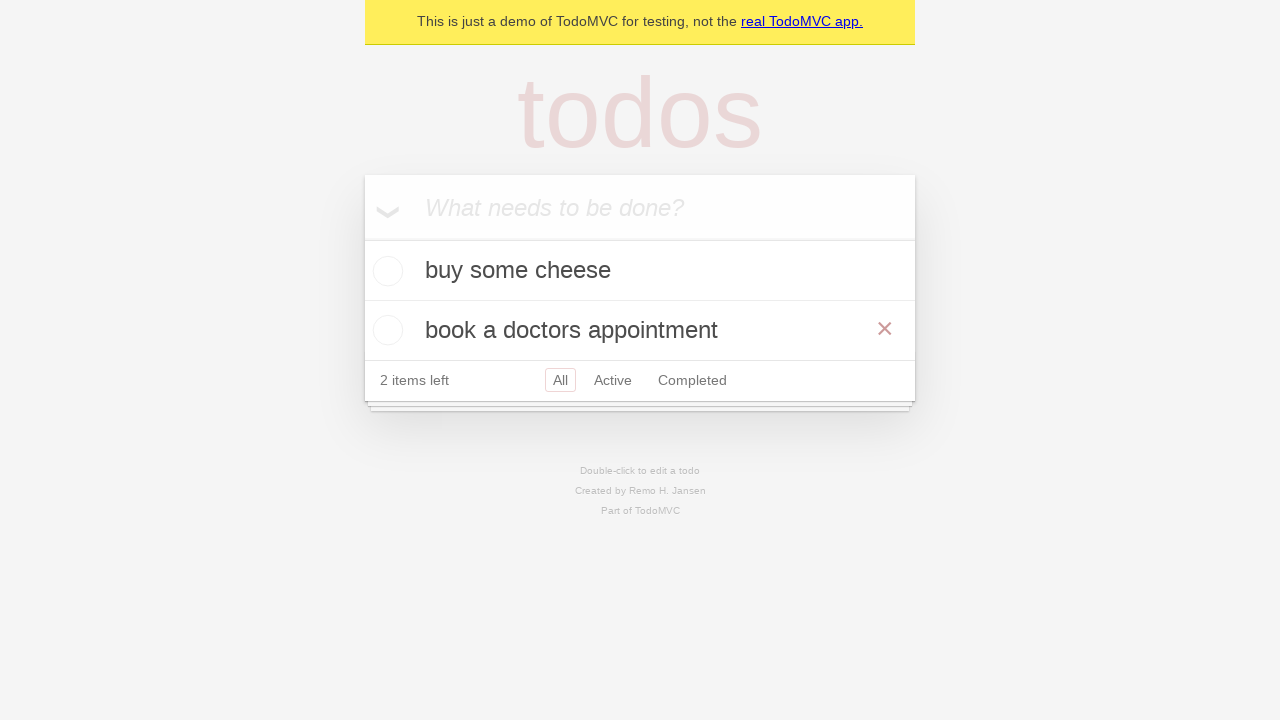

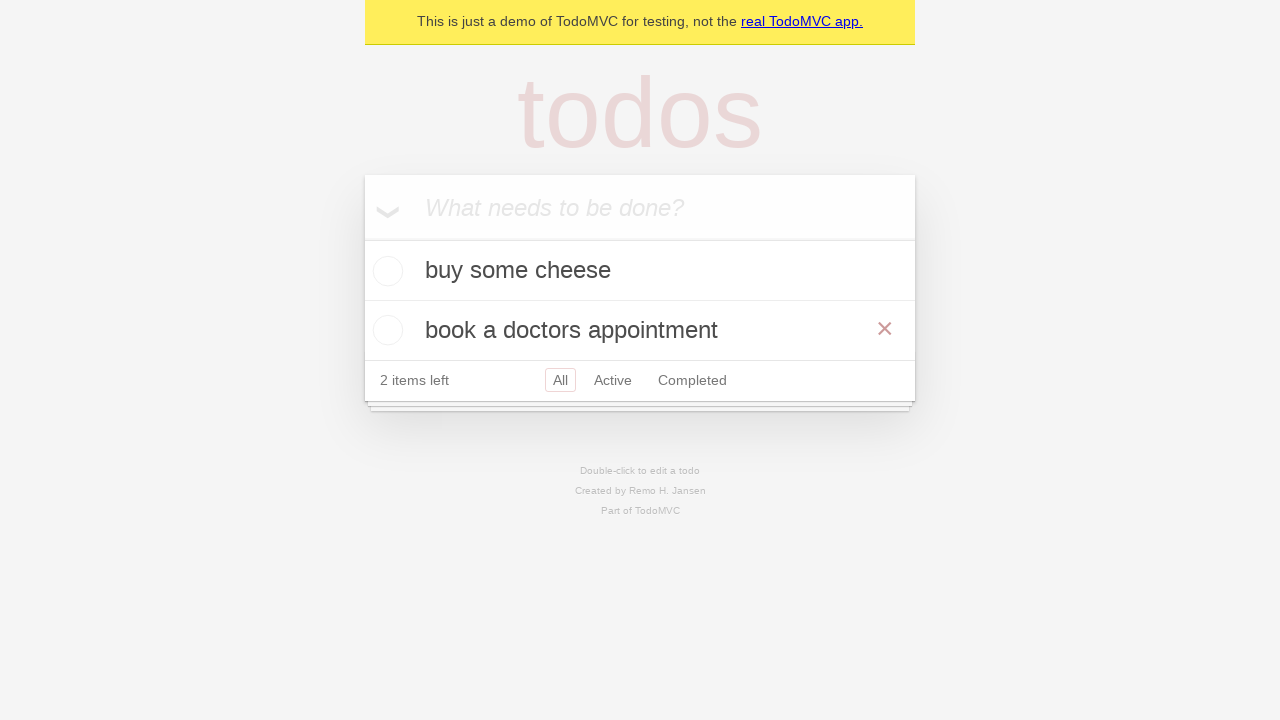